Tests multi-select dropdown functionality by selecting multiple options, verifying selections, deselecting all, and then selecting all available options

Starting URL: https://demoqa.com/select-menu

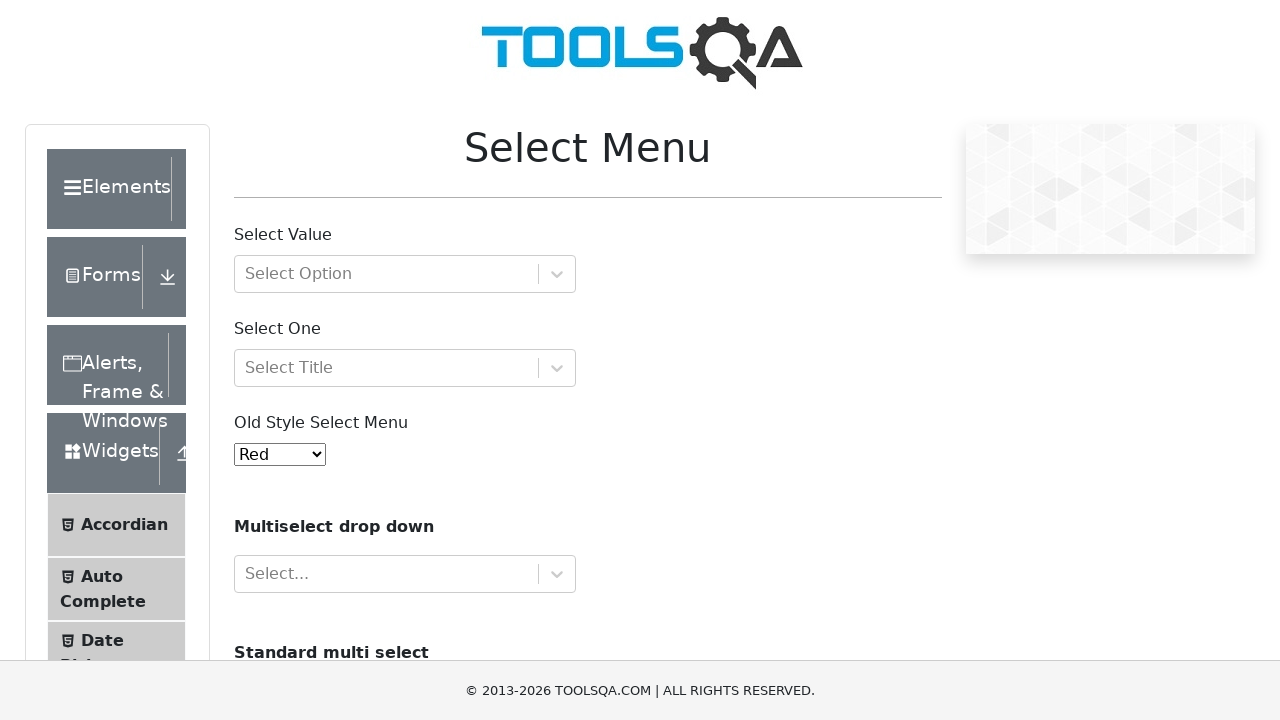

Scrolled down 650px to make dropdown visible
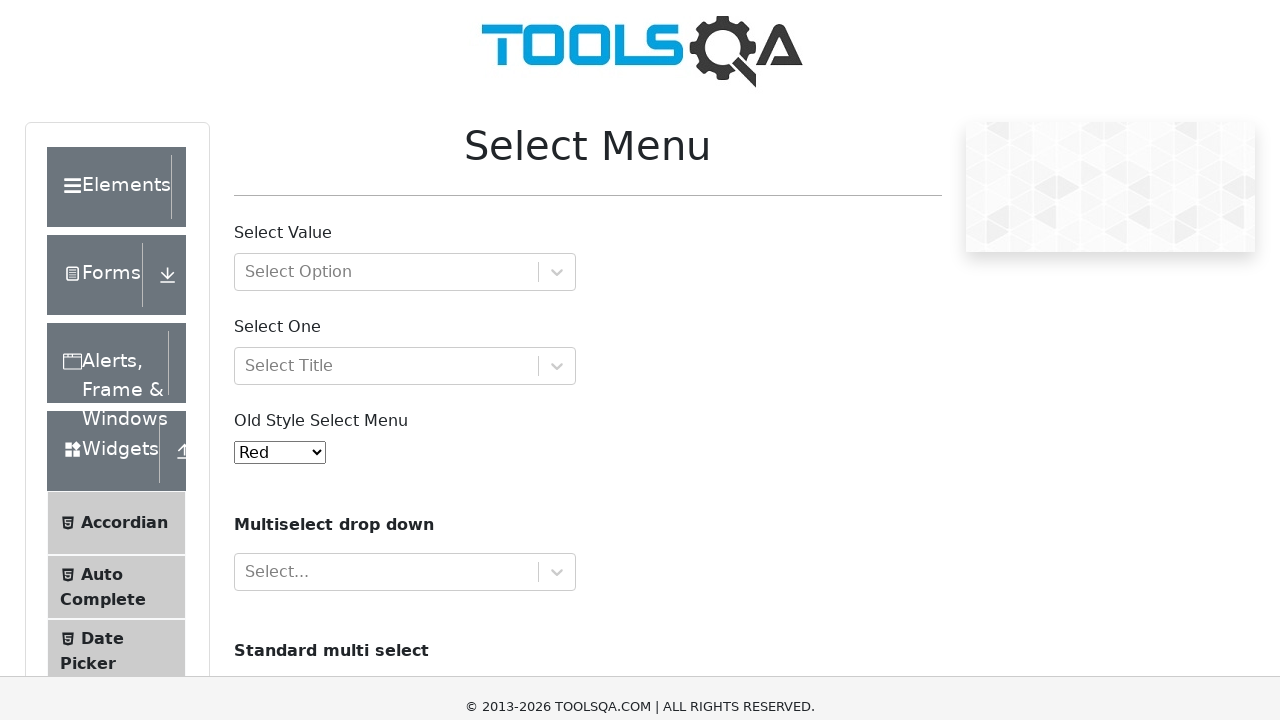

Located the multi-select cars dropdown element
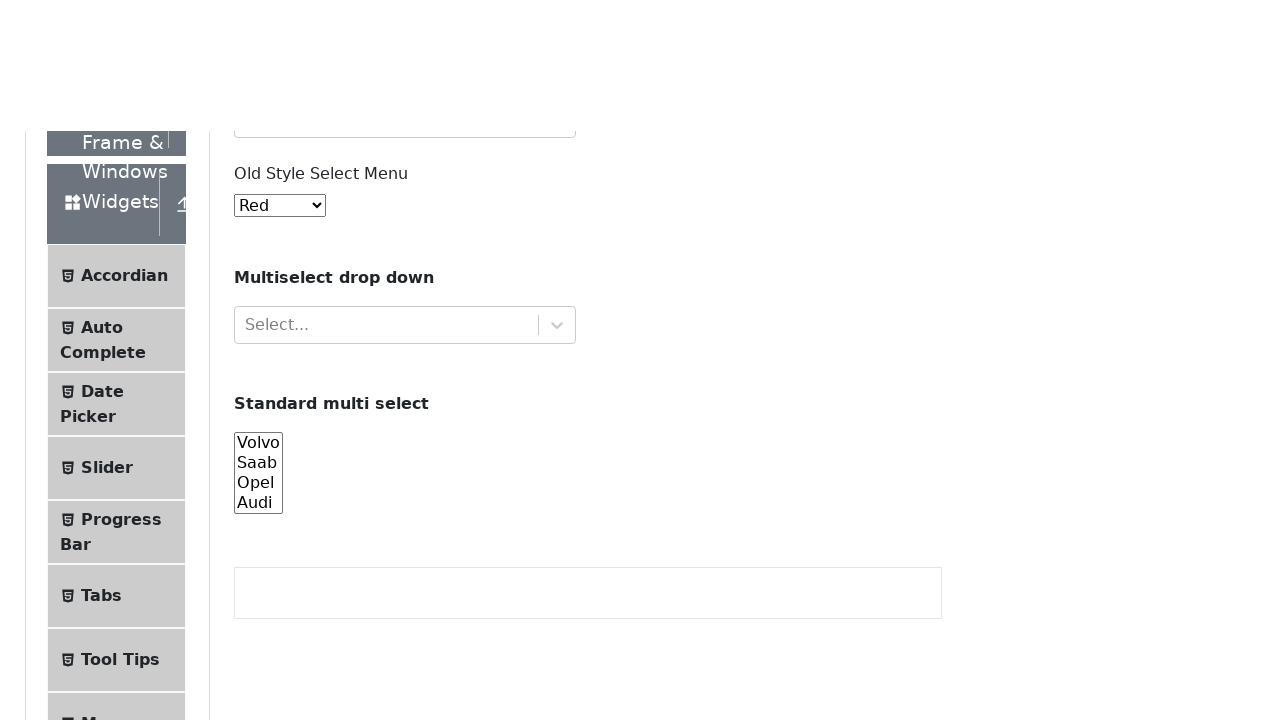

Selected first option by index on #cars
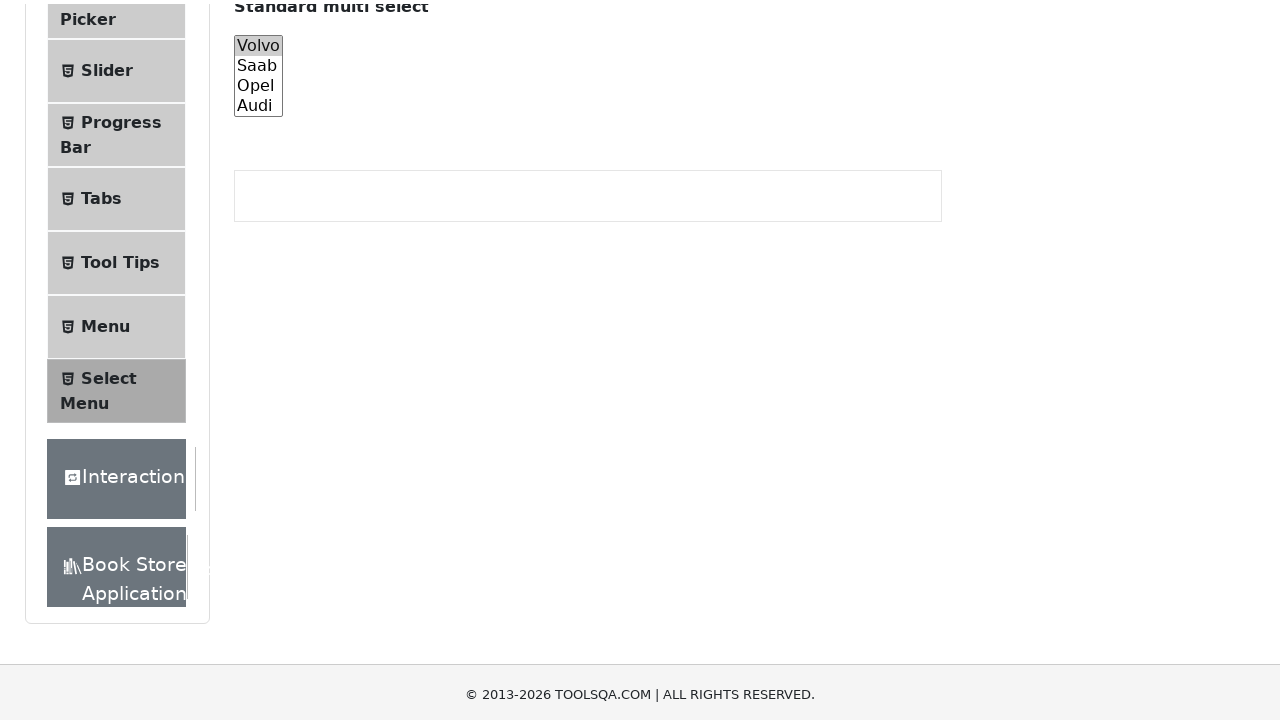

Selected first two options by index on #cars
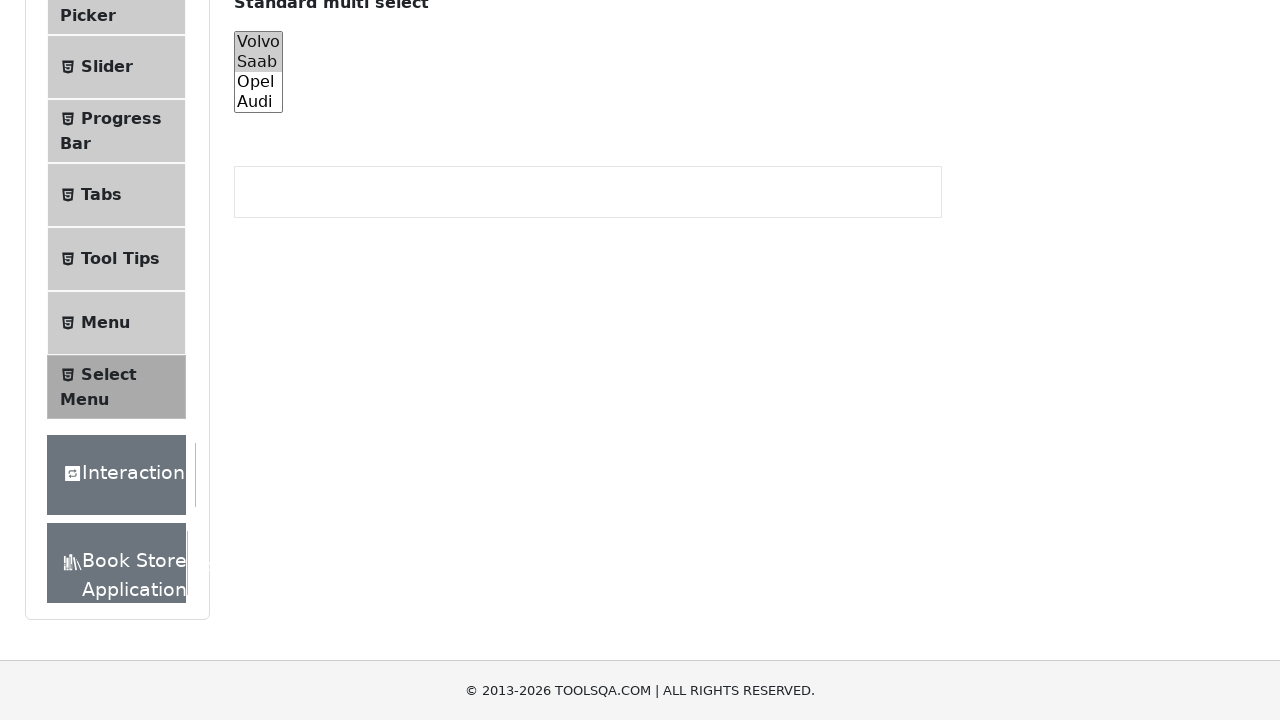

Waited 2 seconds to observe selections
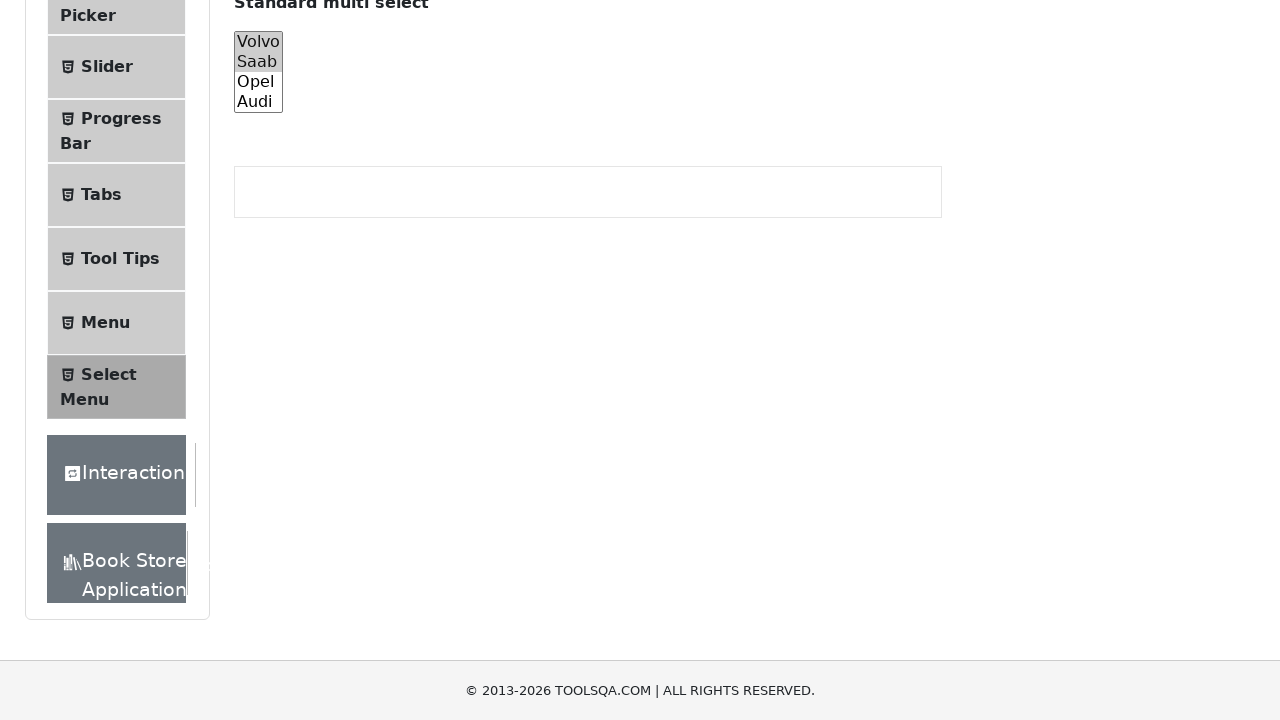

Deselected all options using JavaScript
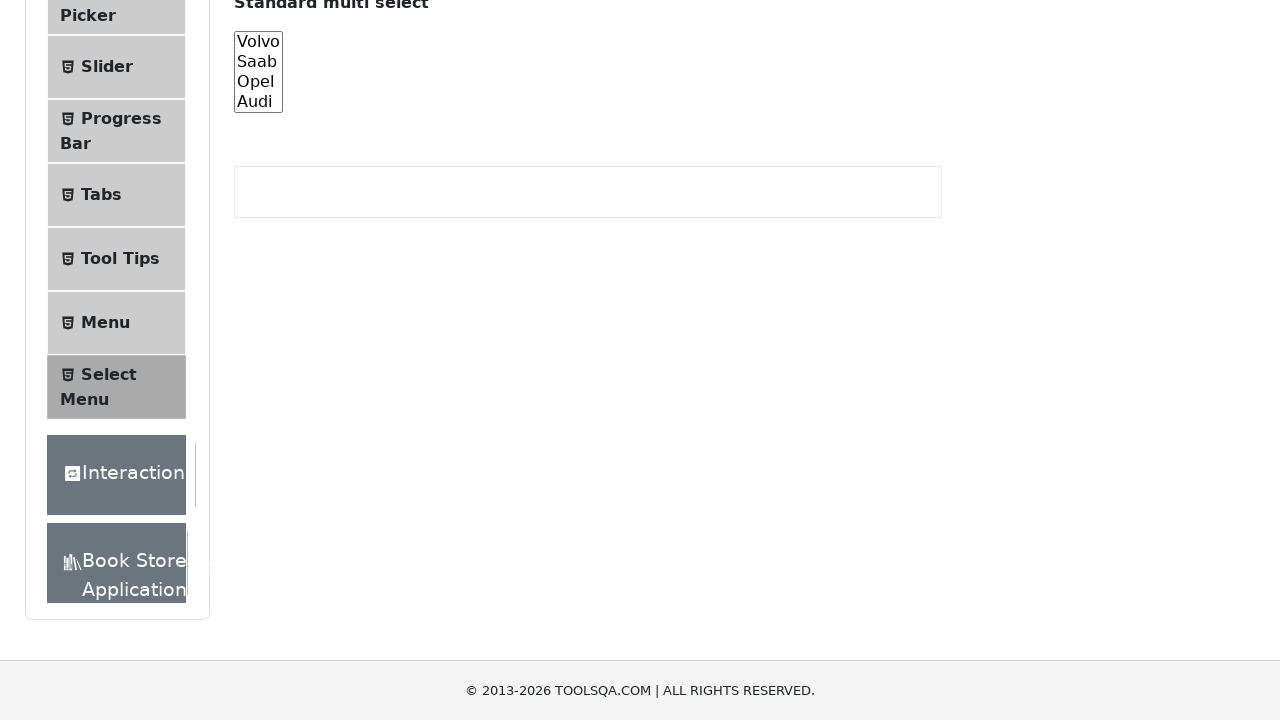

Retrieved all available options from dropdown
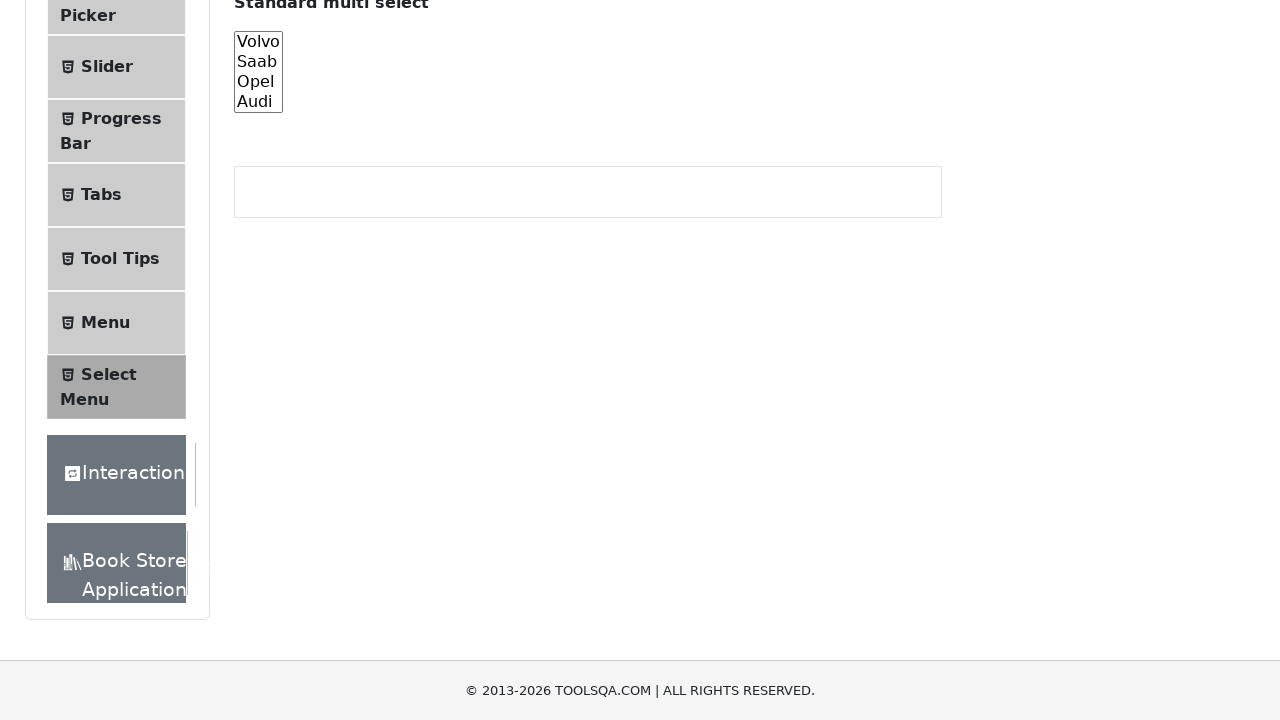

Extracted values from all dropdown options
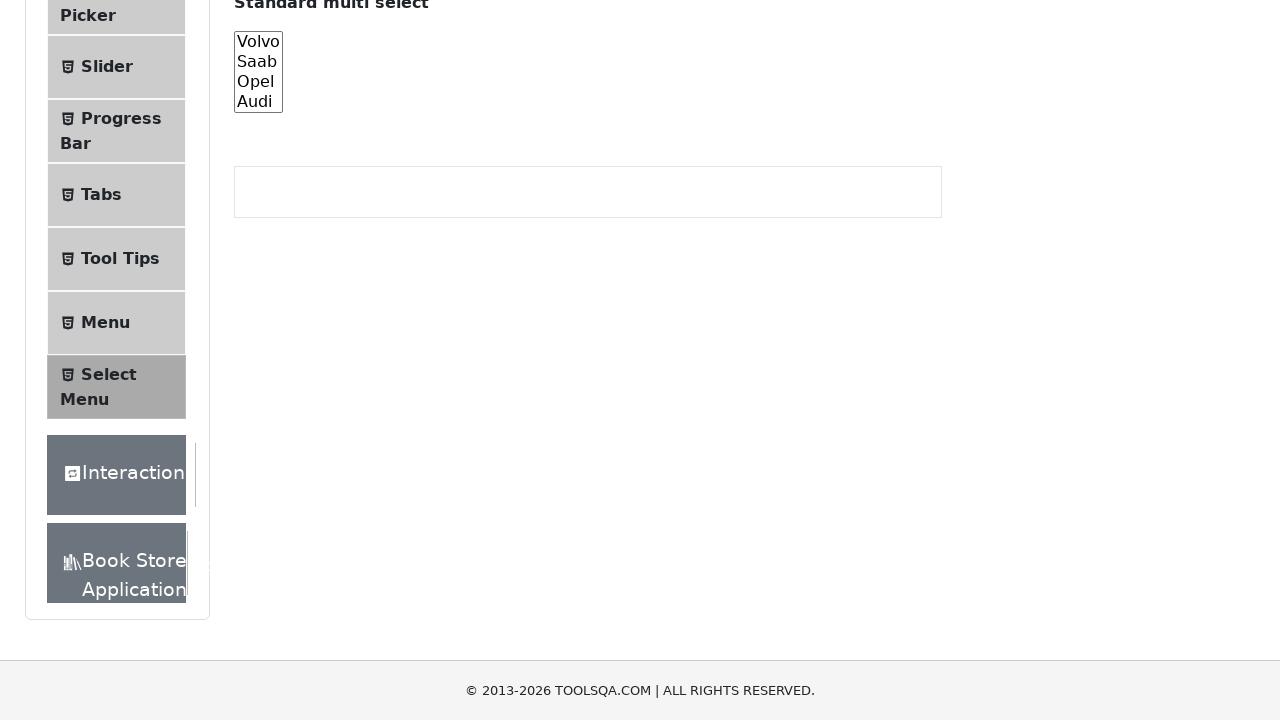

Selected all available options simultaneously on #cars
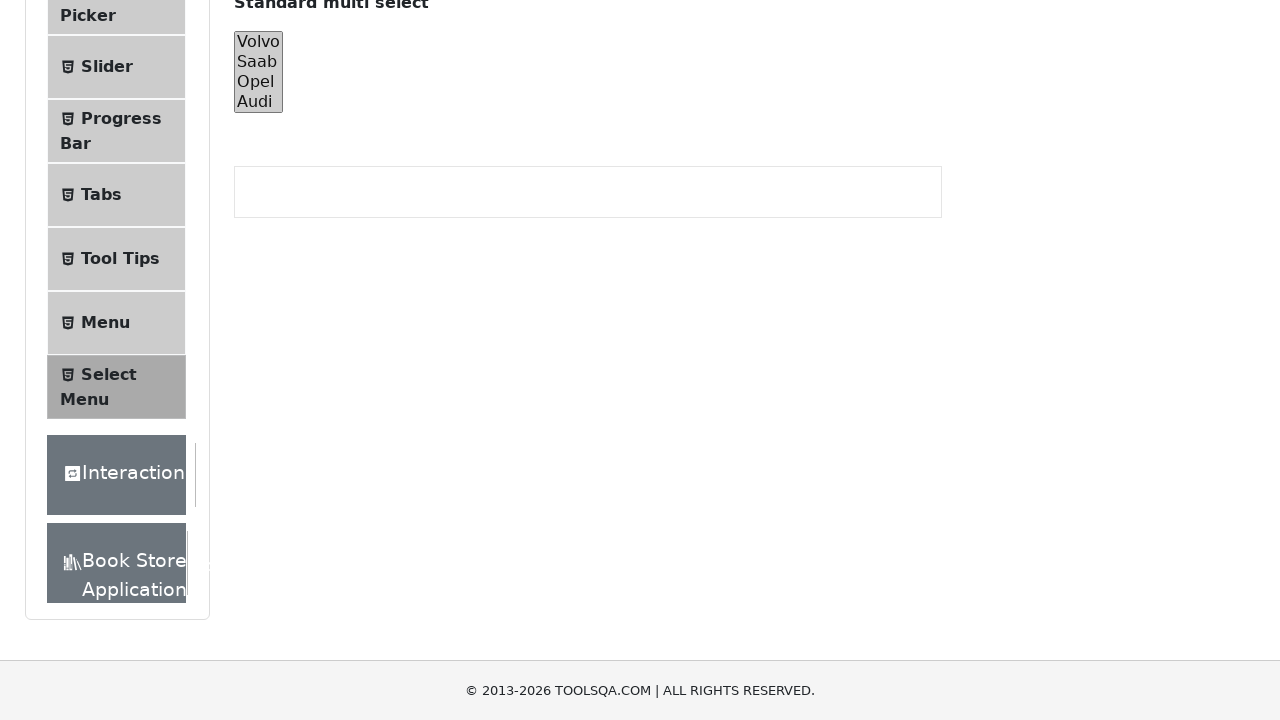

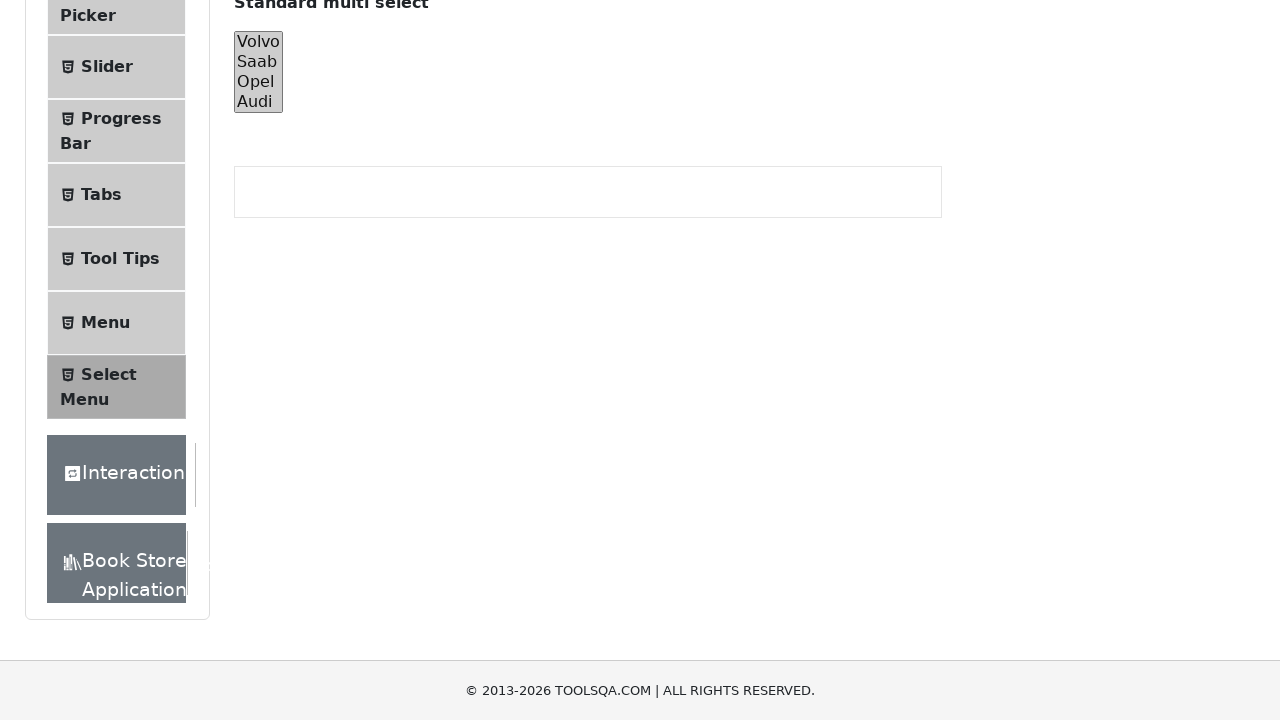